Tests the add/remove elements functionality by clicking the "Add Element" button twice to create two delete buttons, verifying two elements exist, then clicking one delete button and verifying only one element remains.

Starting URL: https://the-internet.herokuapp.com/add_remove_elements/

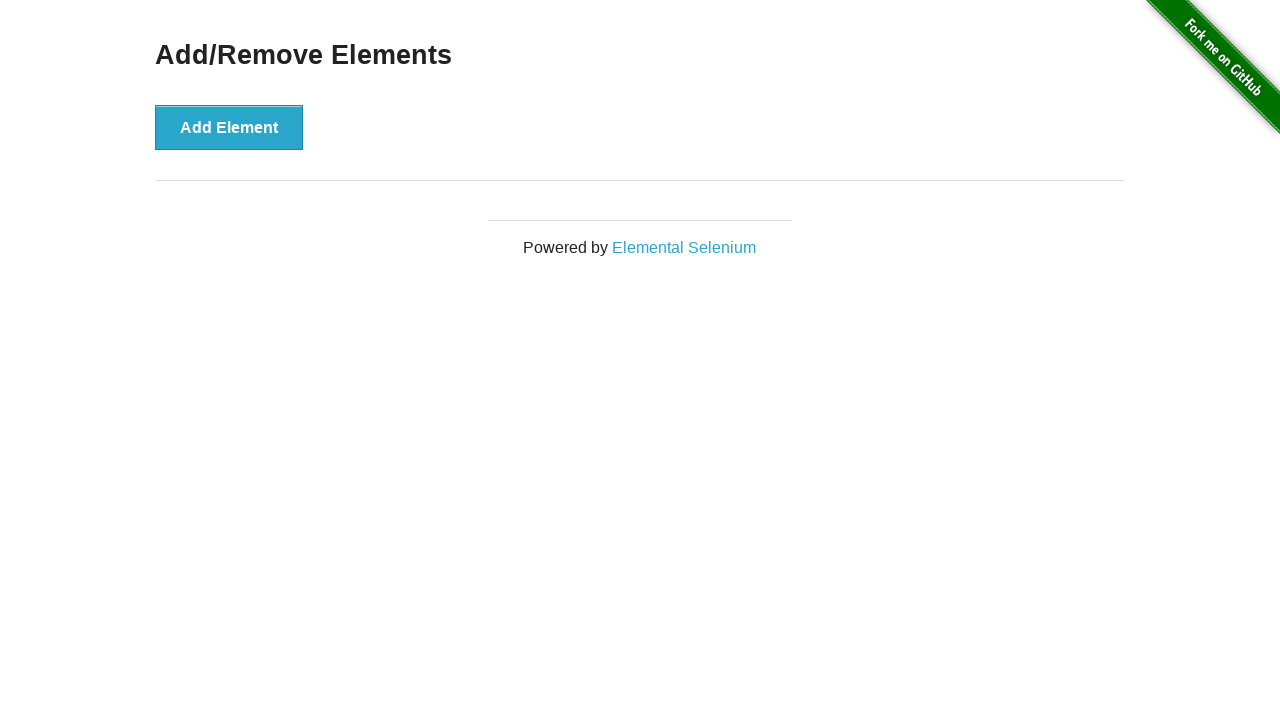

Navigated to add/remove elements page
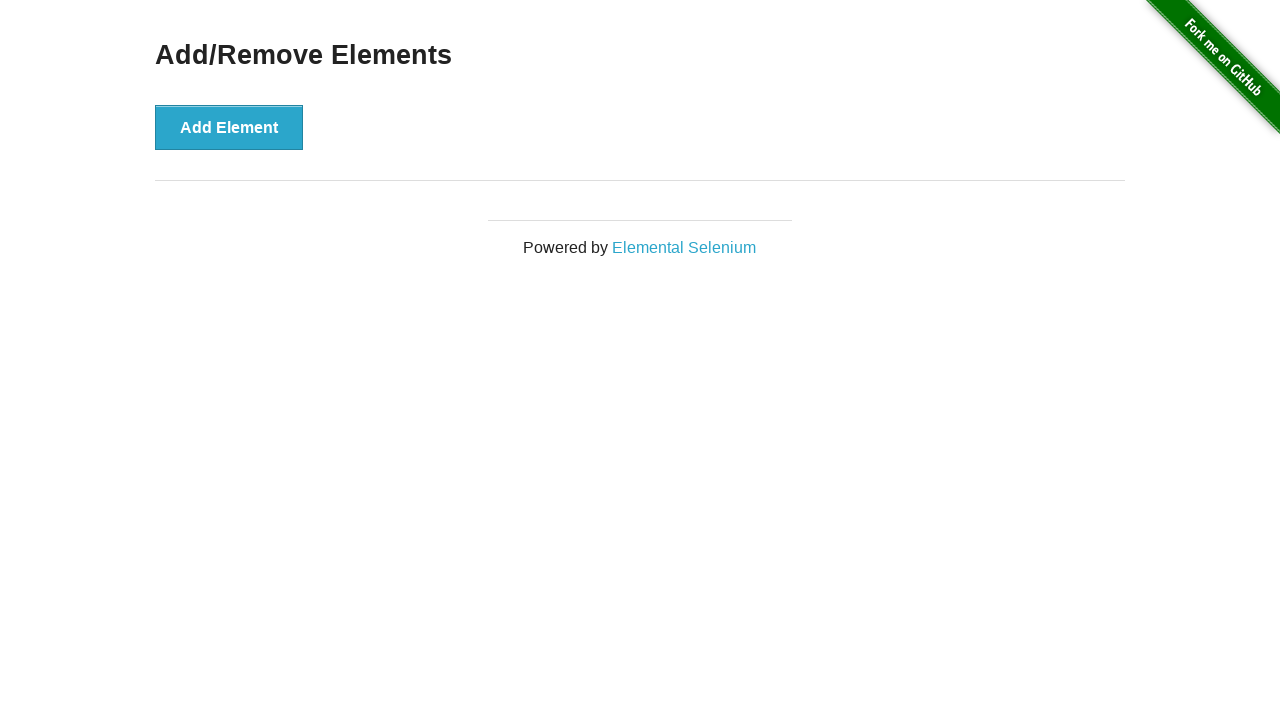

Clicked 'Add Element' button (first click) at (229, 127) on [onclick='addElement()']
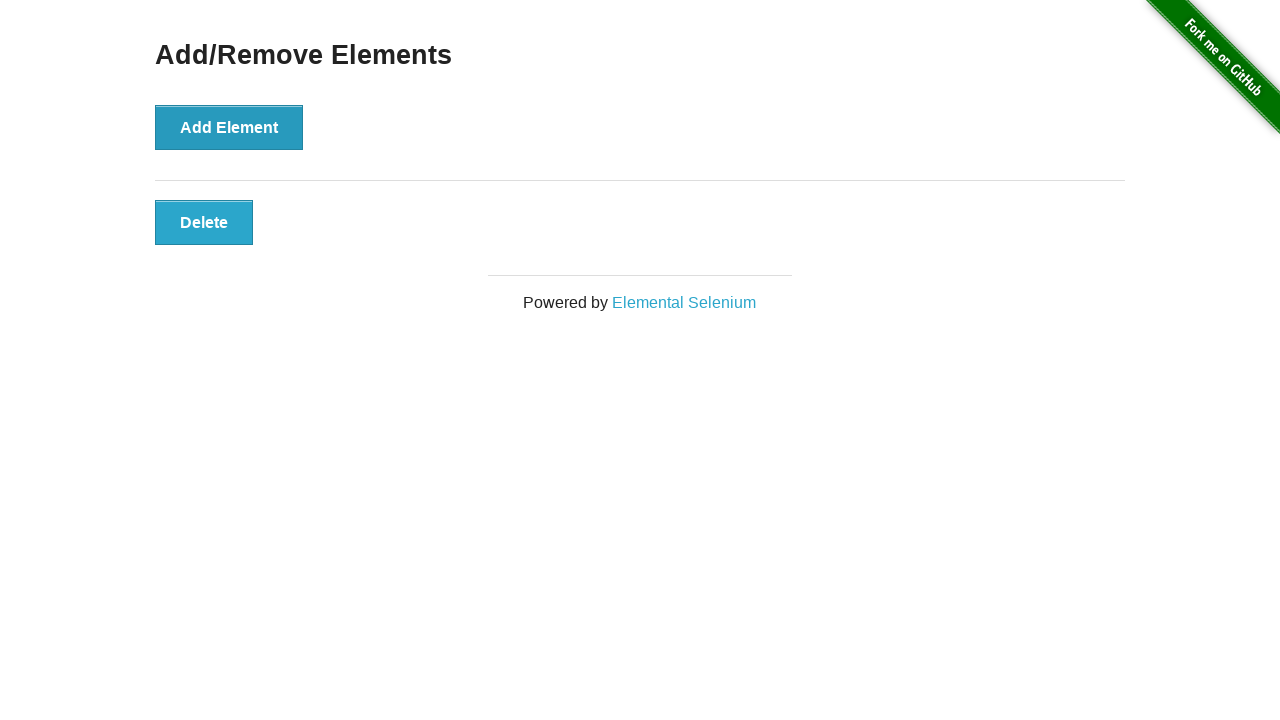

Clicked 'Add Element' button (second click) at (229, 127) on [onclick='addElement()']
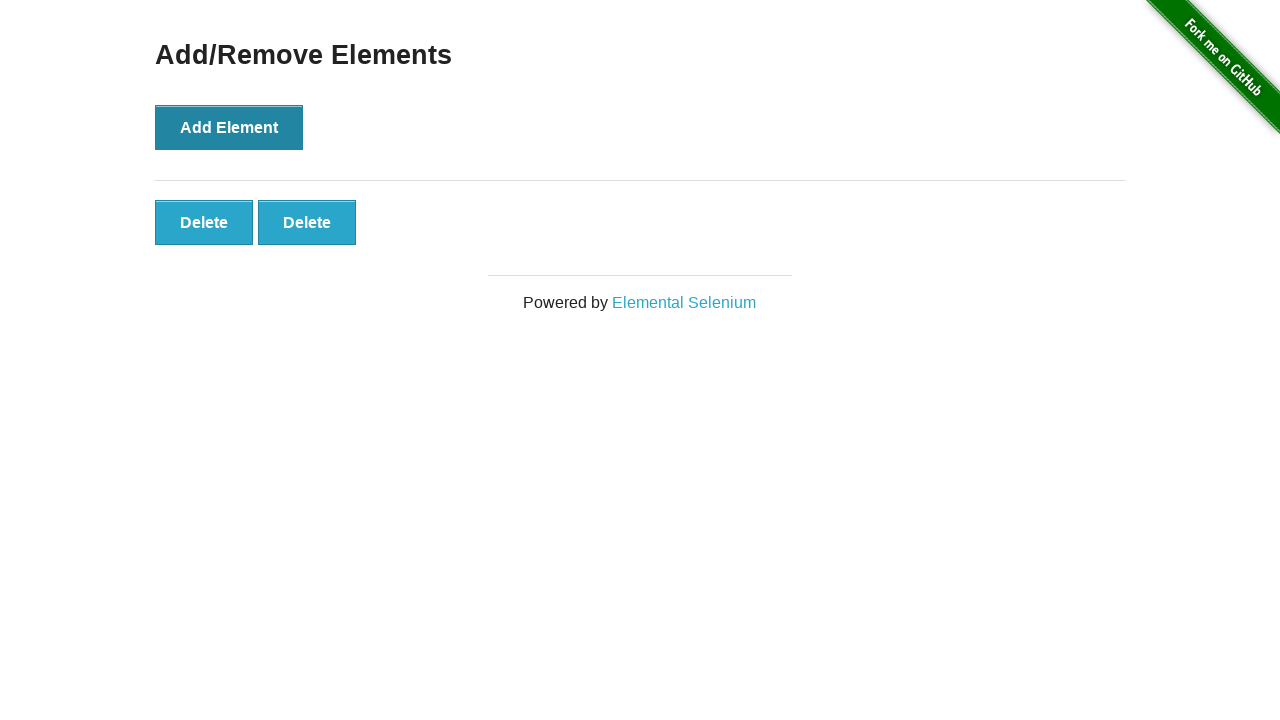

Verified two delete buttons exist
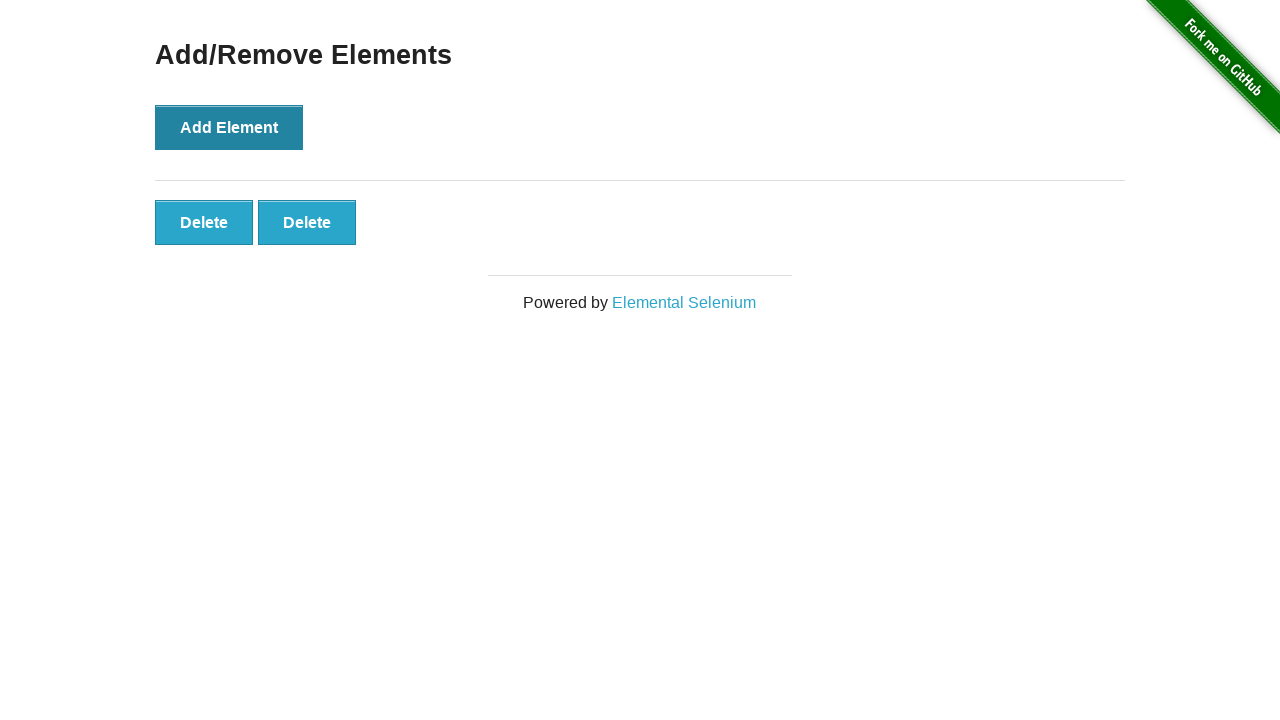

Clicked first delete button to remove one element at (204, 222) on [onclick='deleteElement()'] >> nth=0
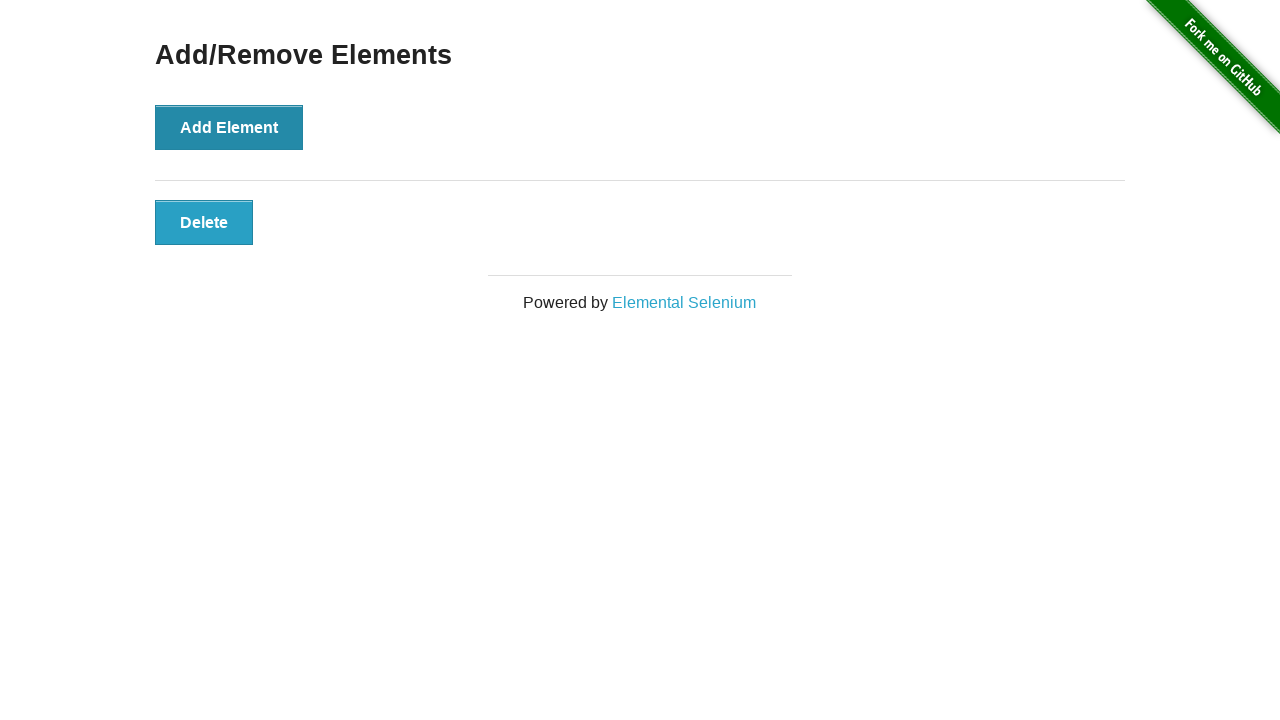

Verified only one delete button remains after deletion
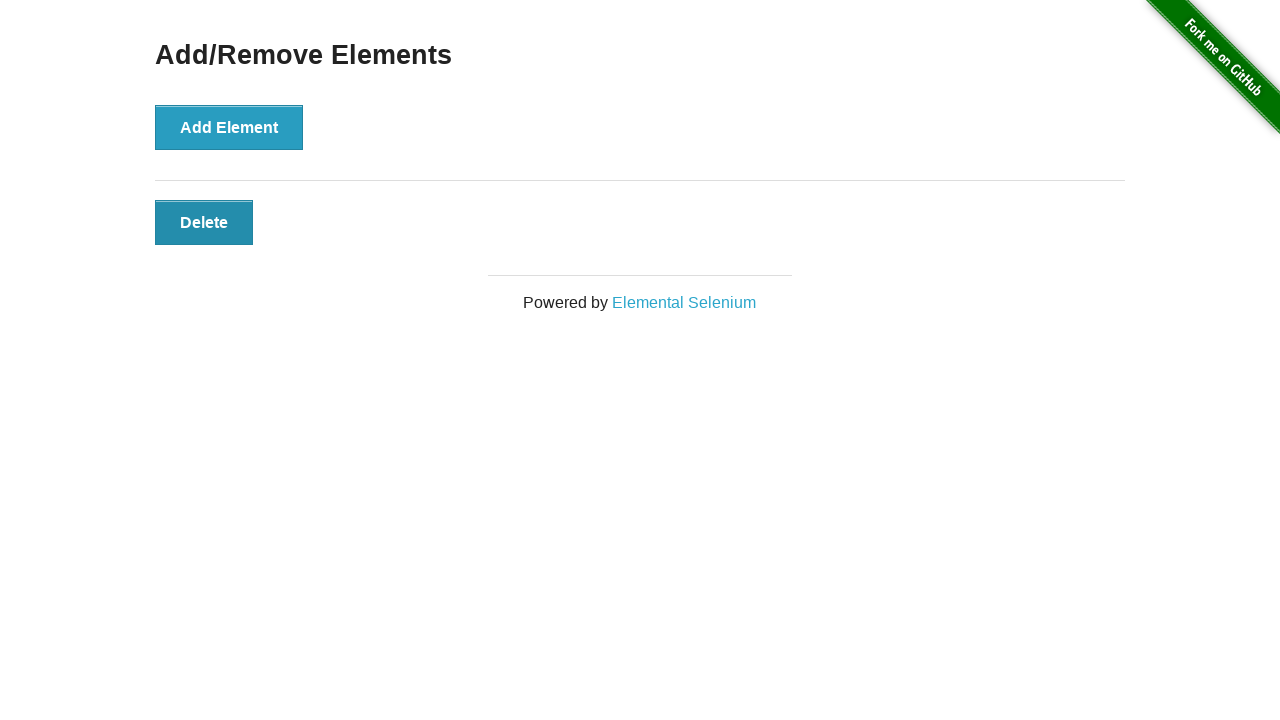

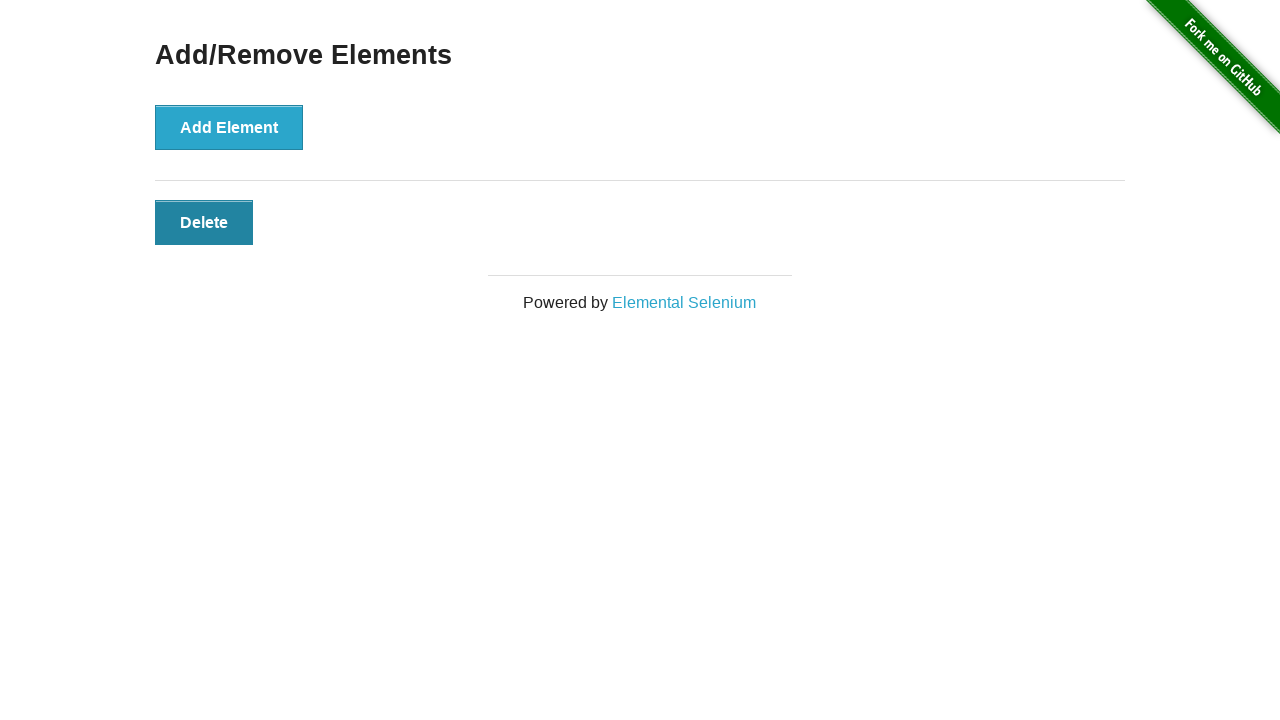